Navigates to Flipkart homepage and verifies the URL matches the expected value and retrieves the page title

Starting URL: https://www.flipkart.com

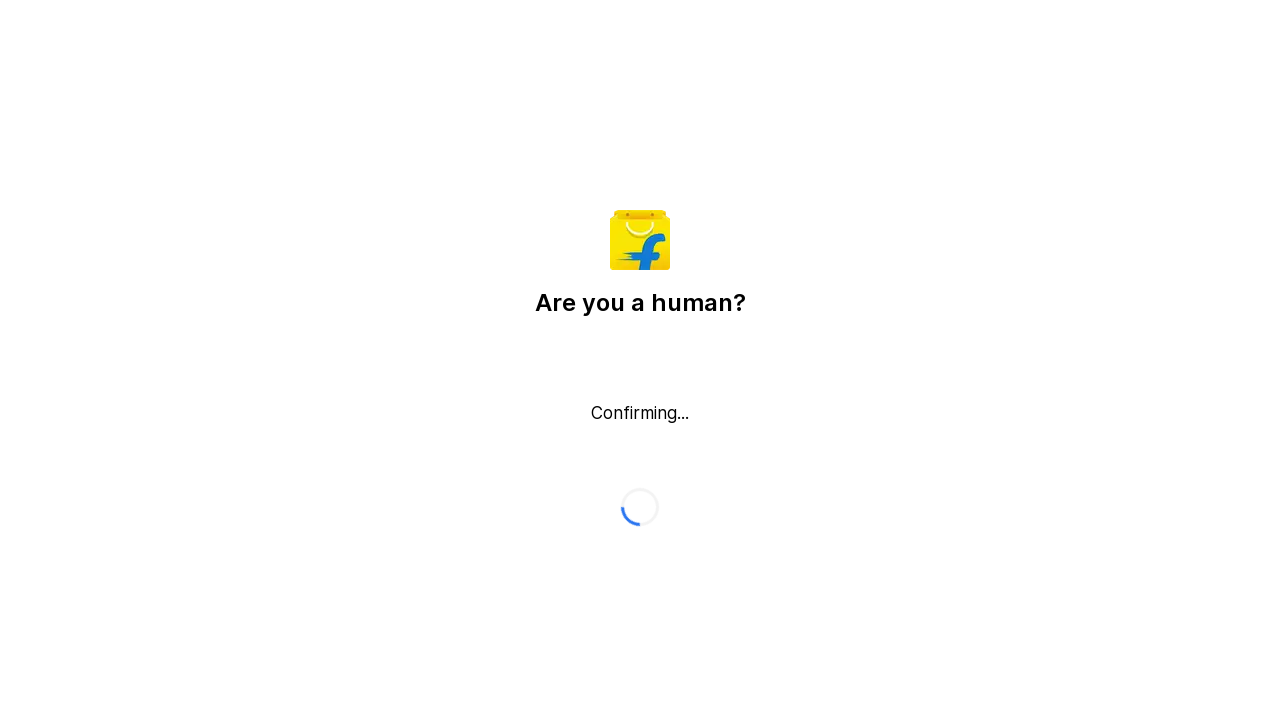

Navigated to Flipkart homepage
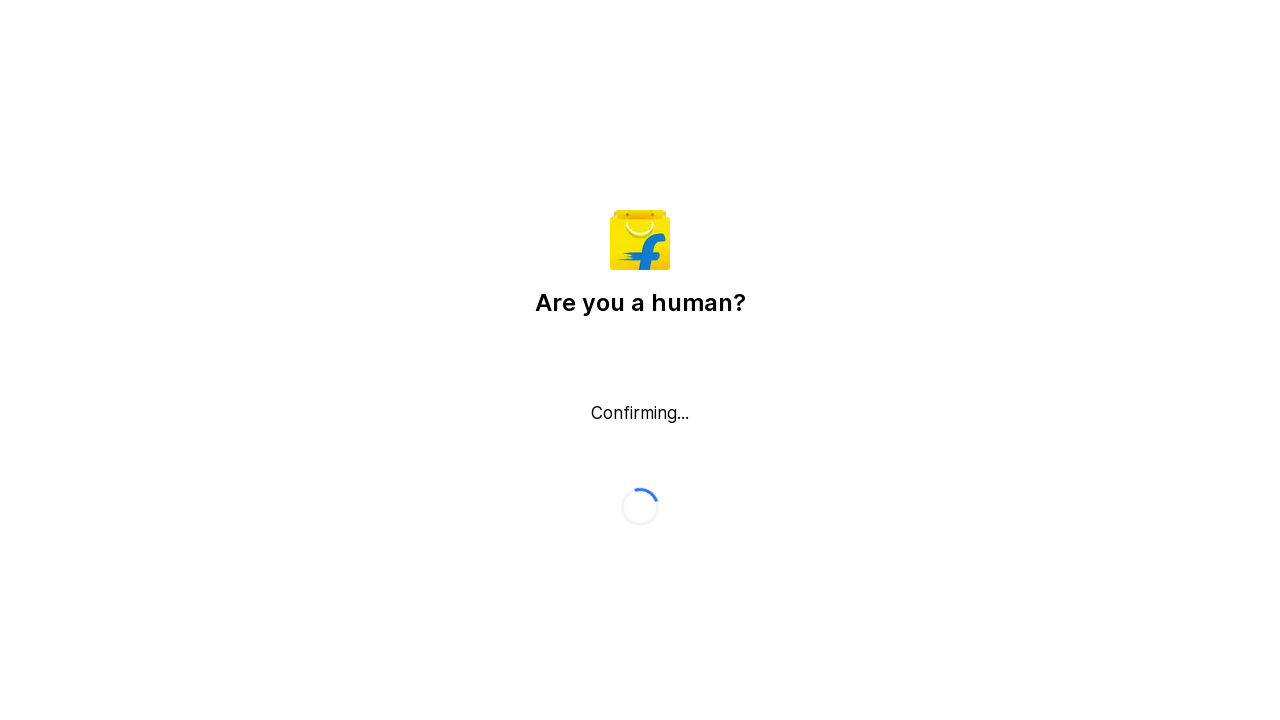

Verified that current URL matches expected Flipkart homepage URL
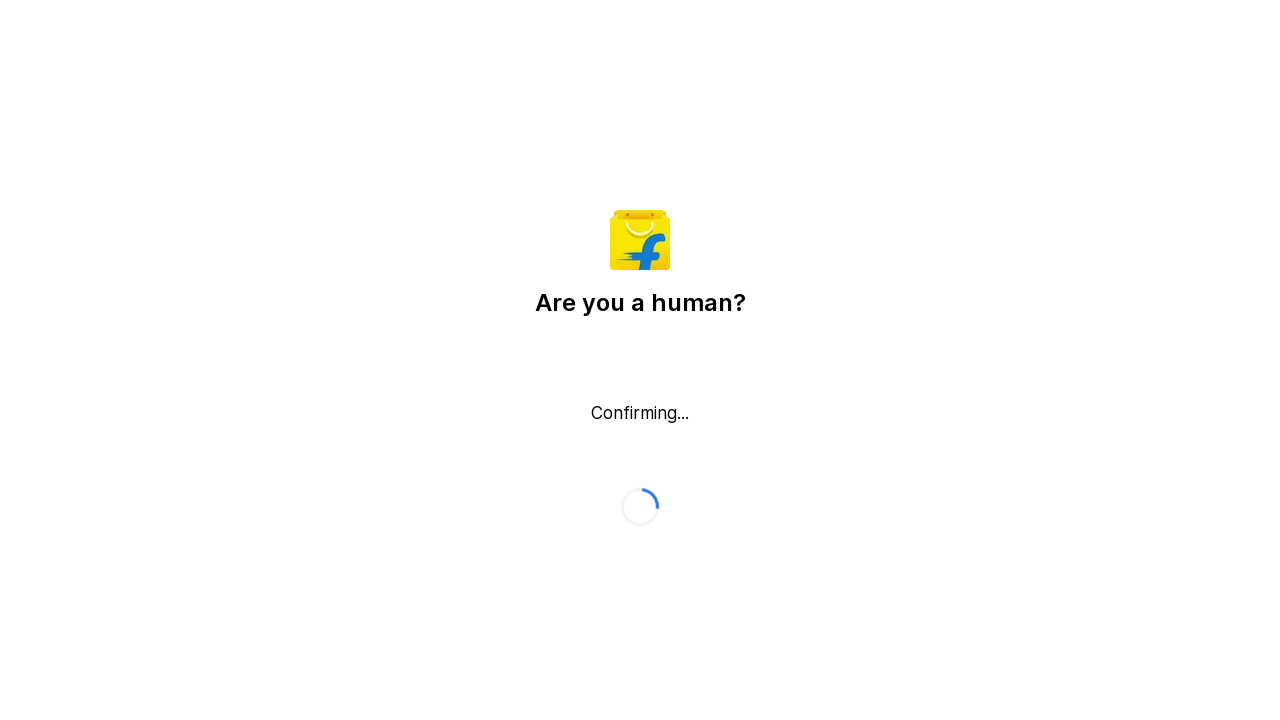

Retrieved page title: Flipkart reCAPTCHA
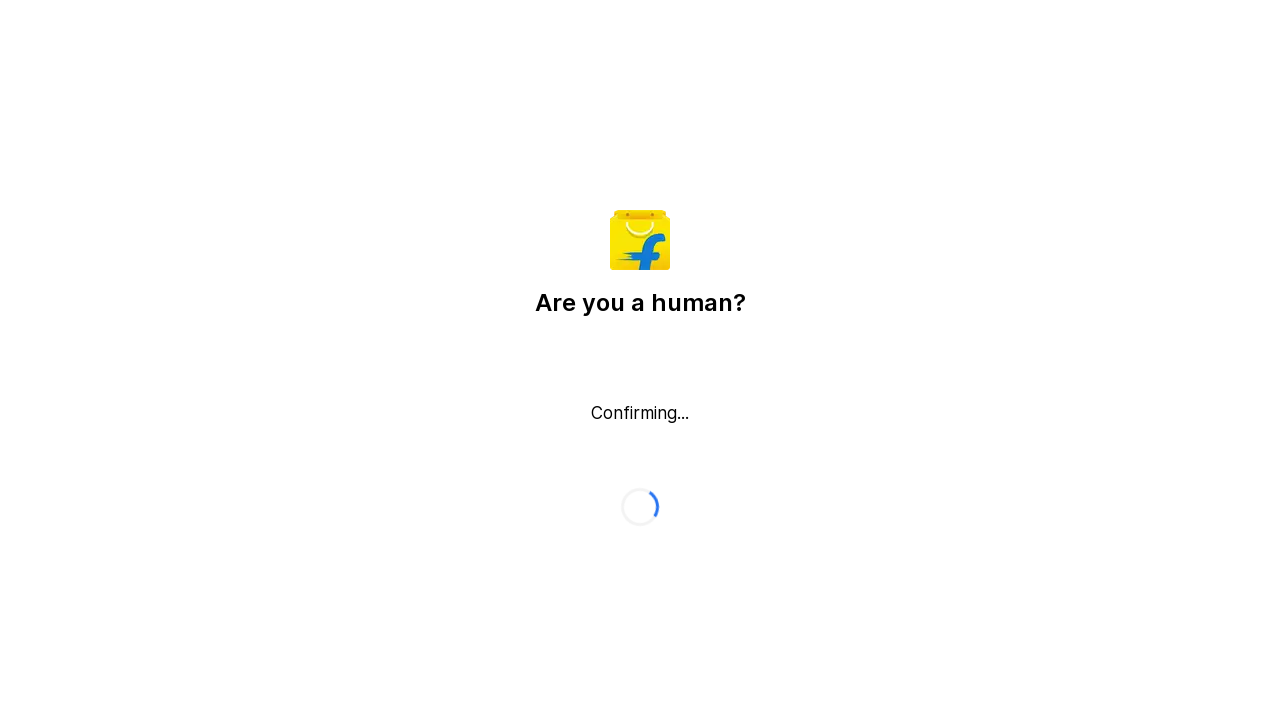

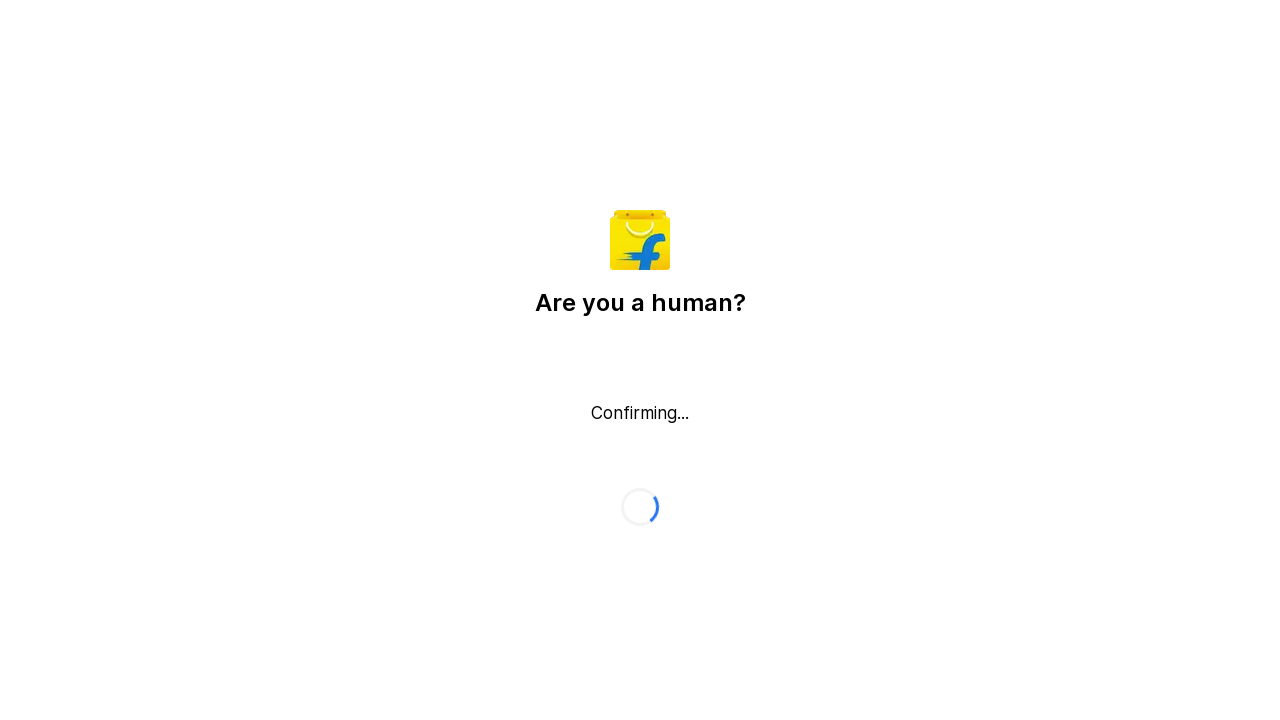